Tests entering boarding place on APSRTC website using keyboard actions to fill and select from autocomplete

Starting URL: https://www.apsrtconline.in/

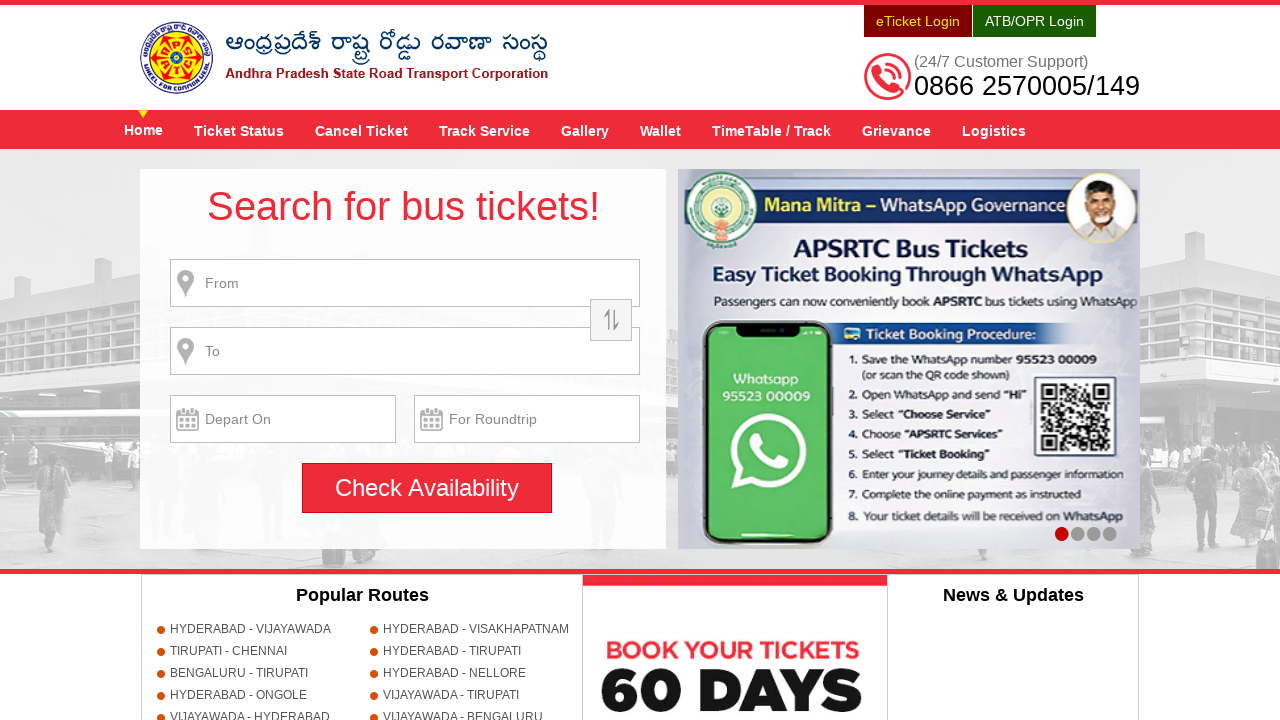

Clicked on boarding place input field at (405, 283) on input[title*='Enter bording place']
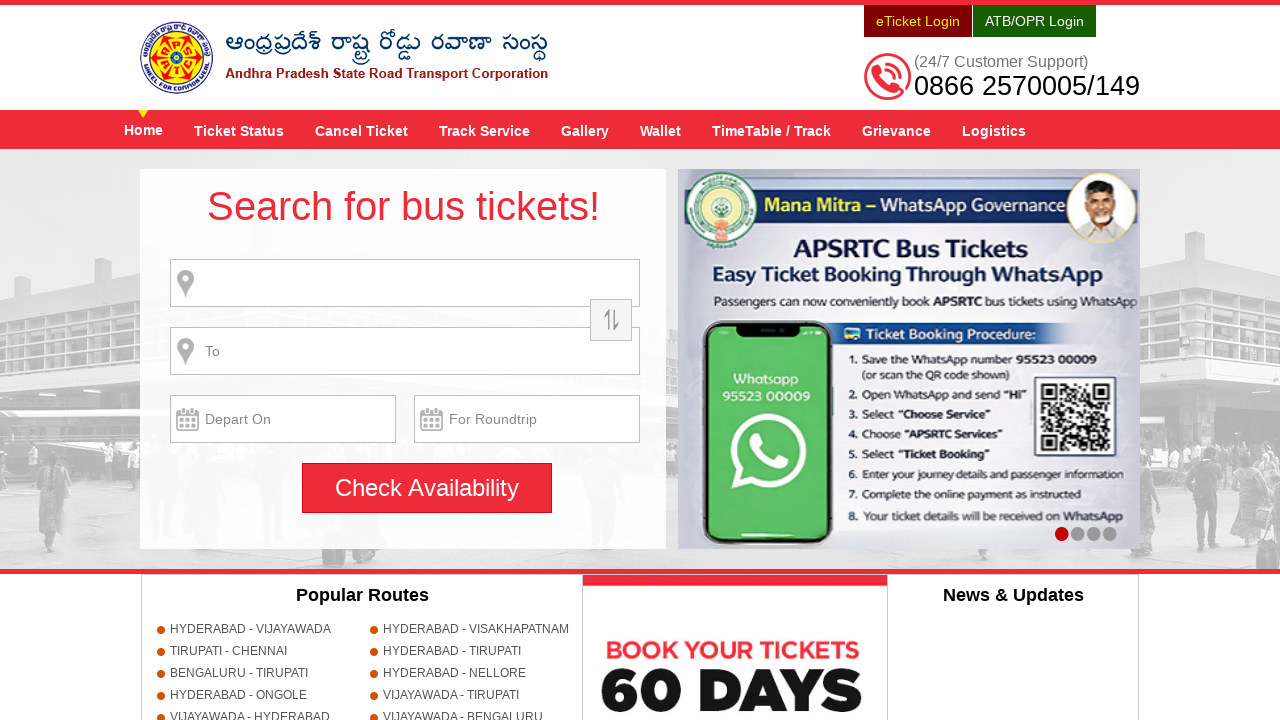

Filled boarding place input with 'HYDERABAD' on input[title*='Enter bording place']
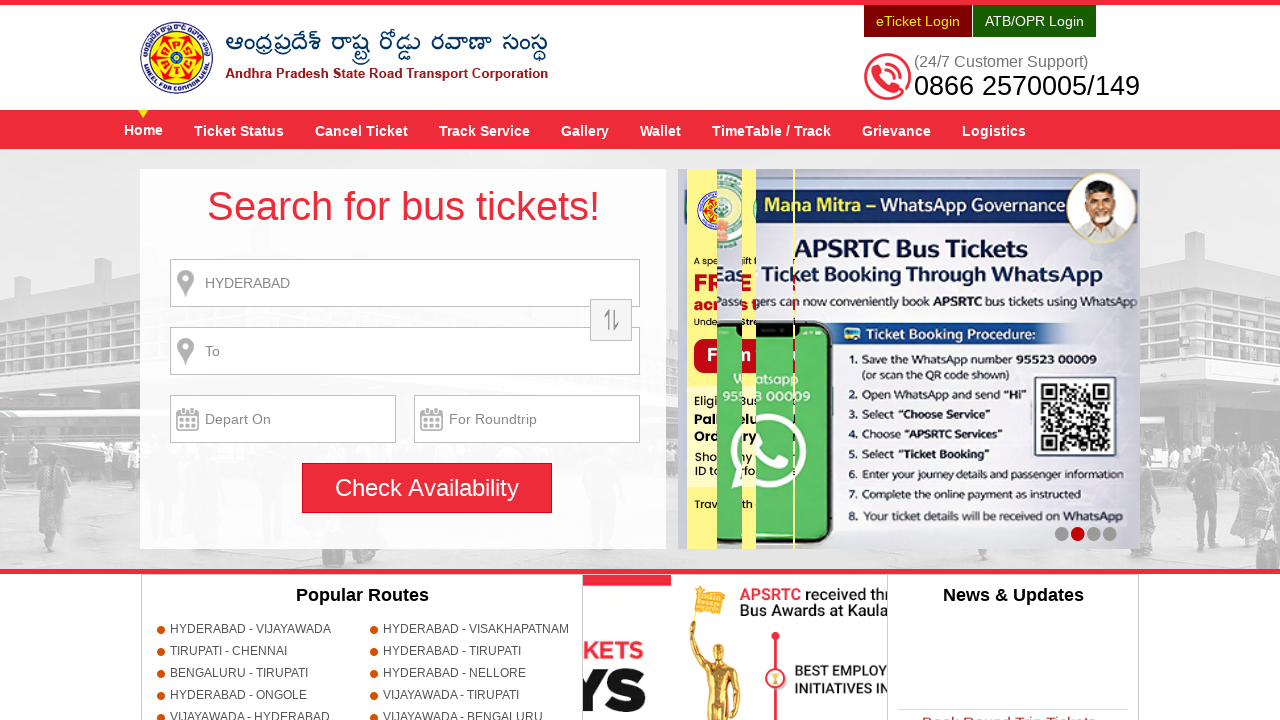

Waited 1 second for autocomplete suggestions to appear
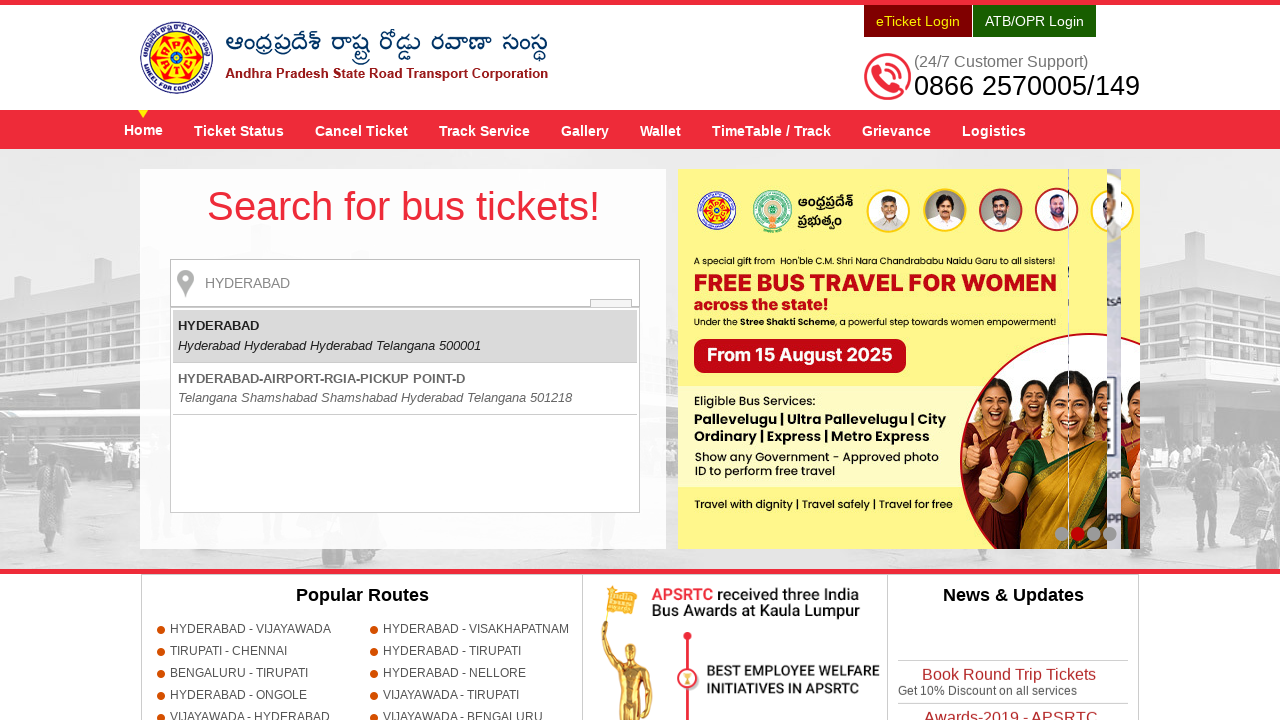

Pressed Enter to select HYDERABAD from autocomplete dropdown
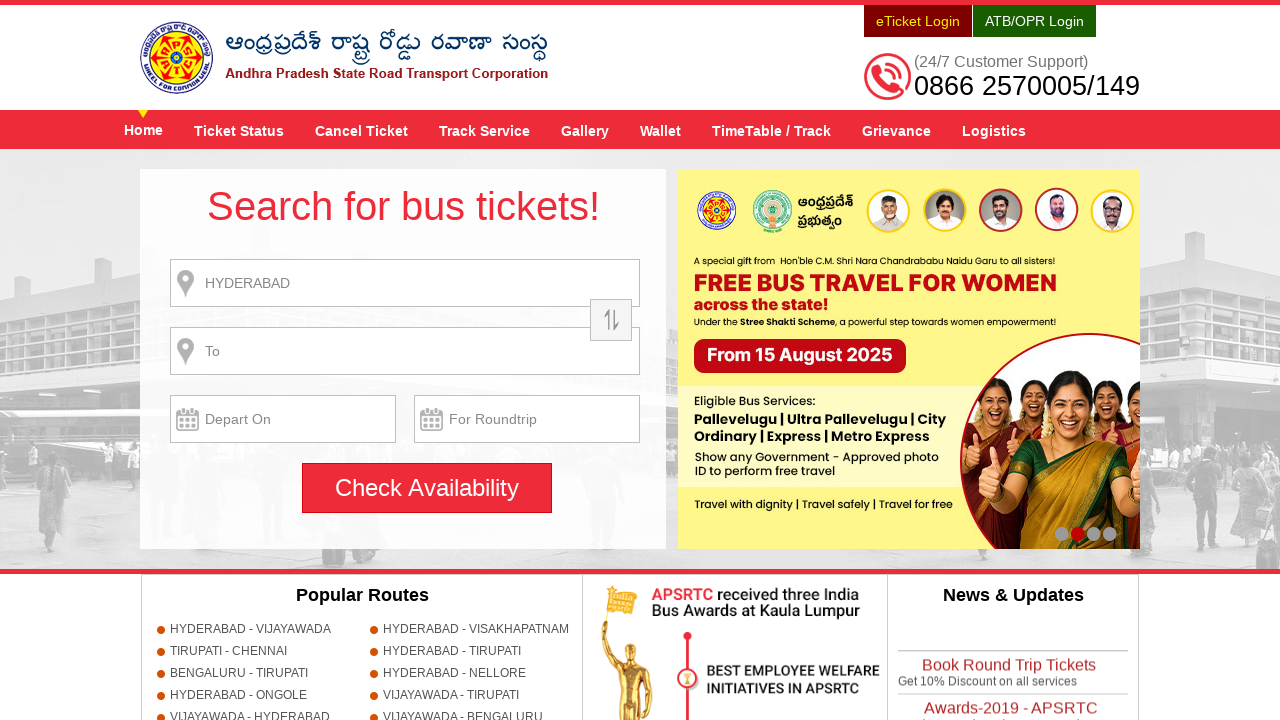

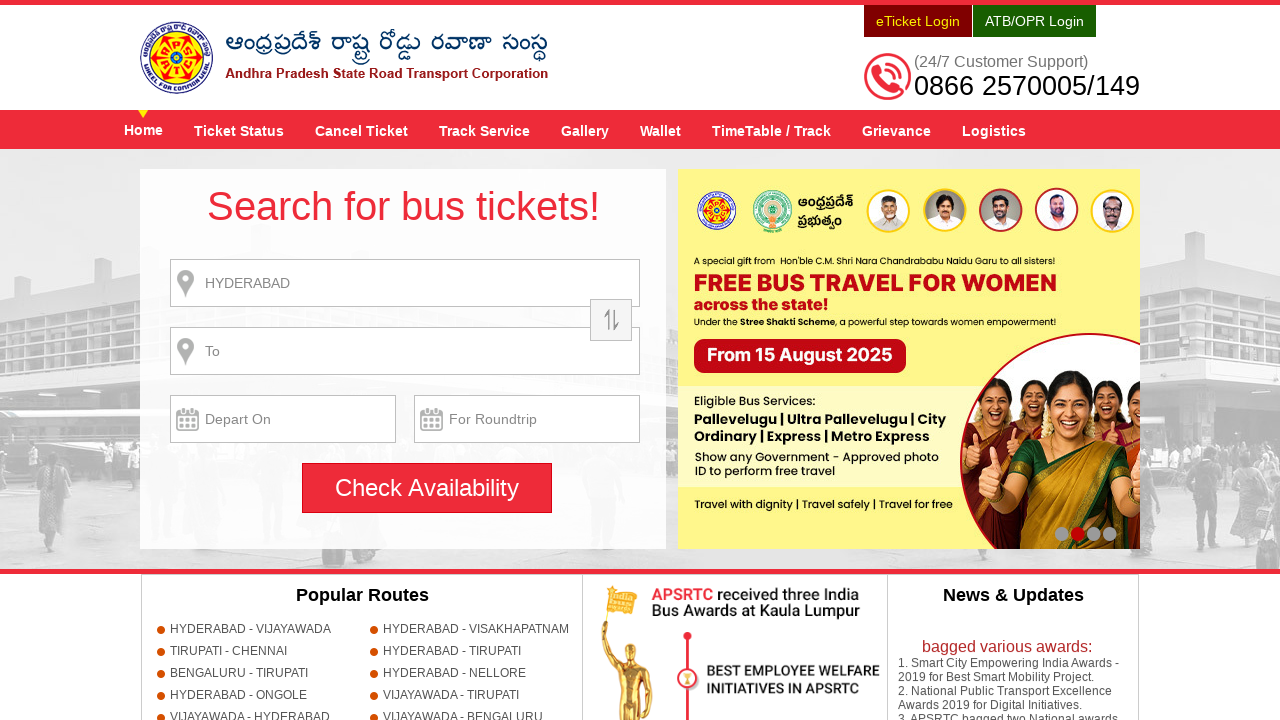